Tests the AngularJS homepage by entering text in the name input field and verifying the dynamic greeting message appears

Starting URL: https://angularjs.org/

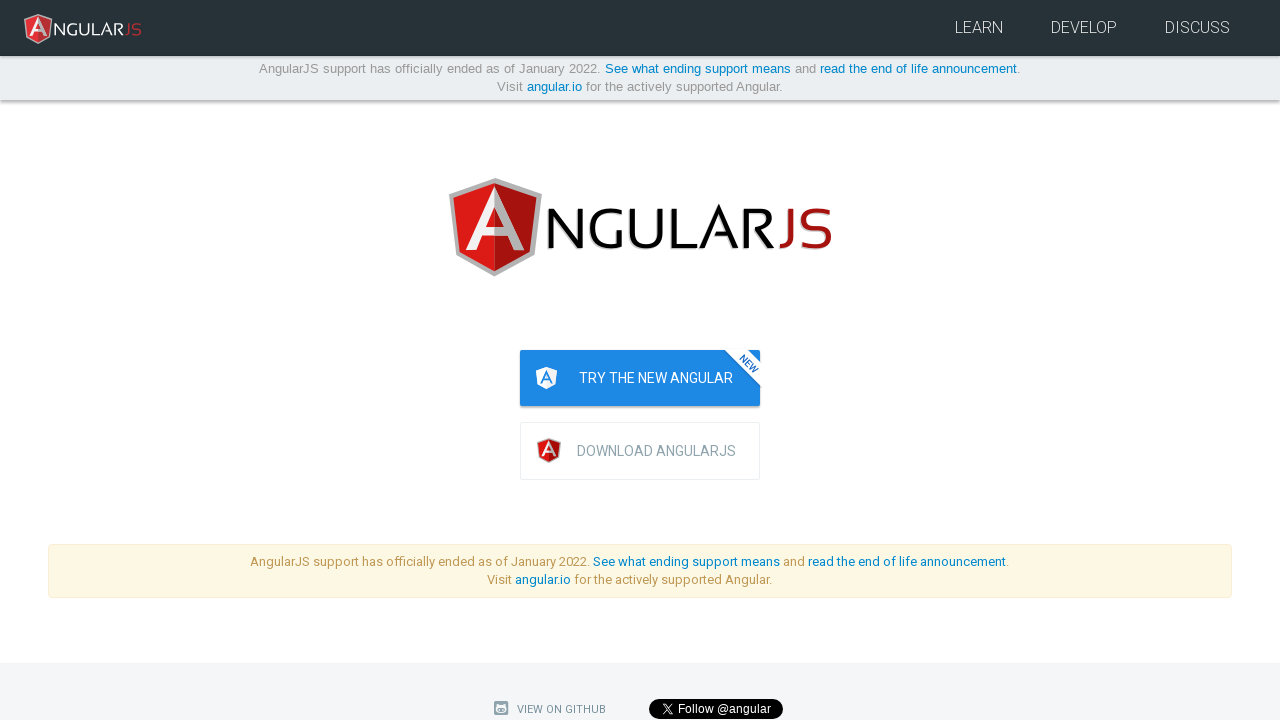

Filled name input field with 'TestUser123' on input[ng-model='yourName']
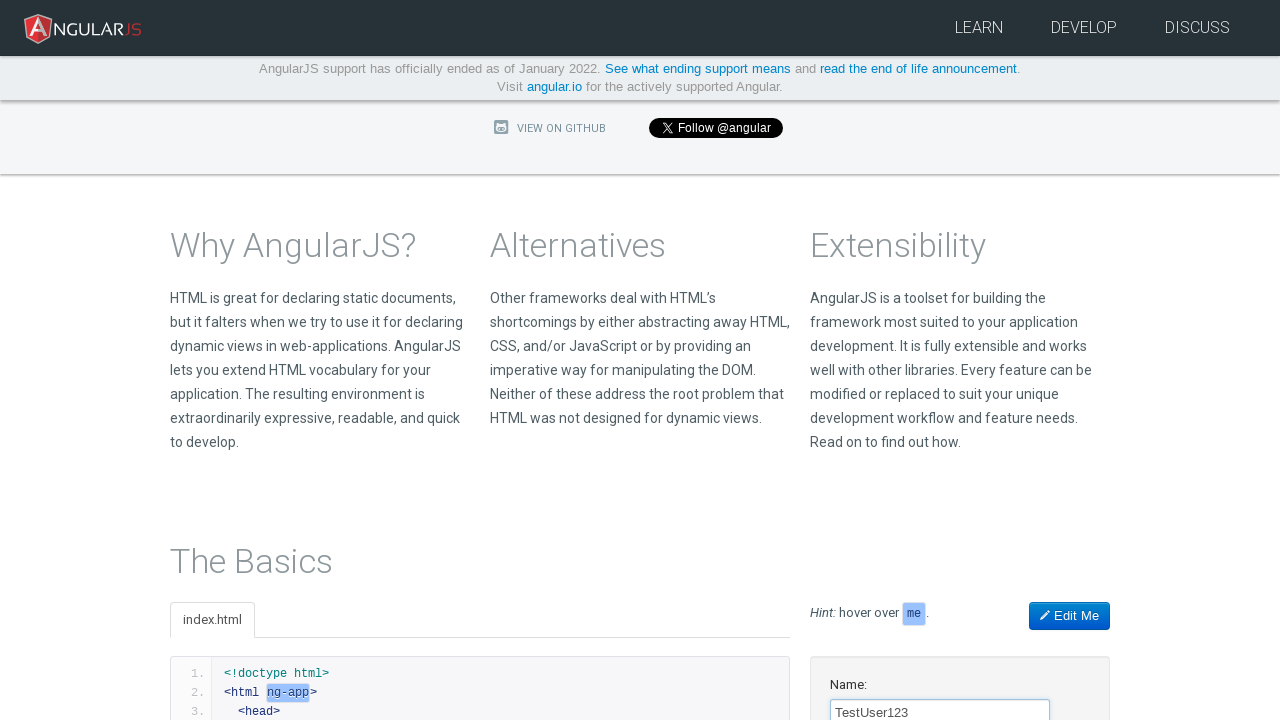

Dynamic greeting message 'Hello TestUser123!' appeared
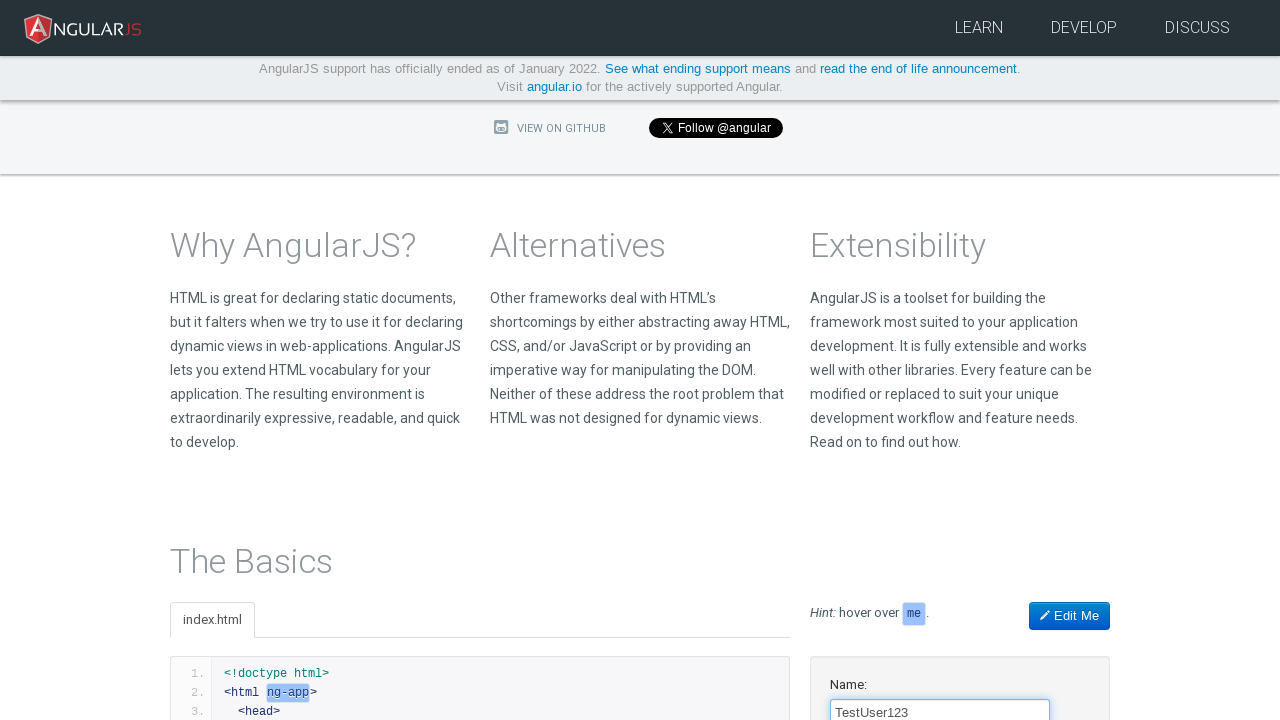

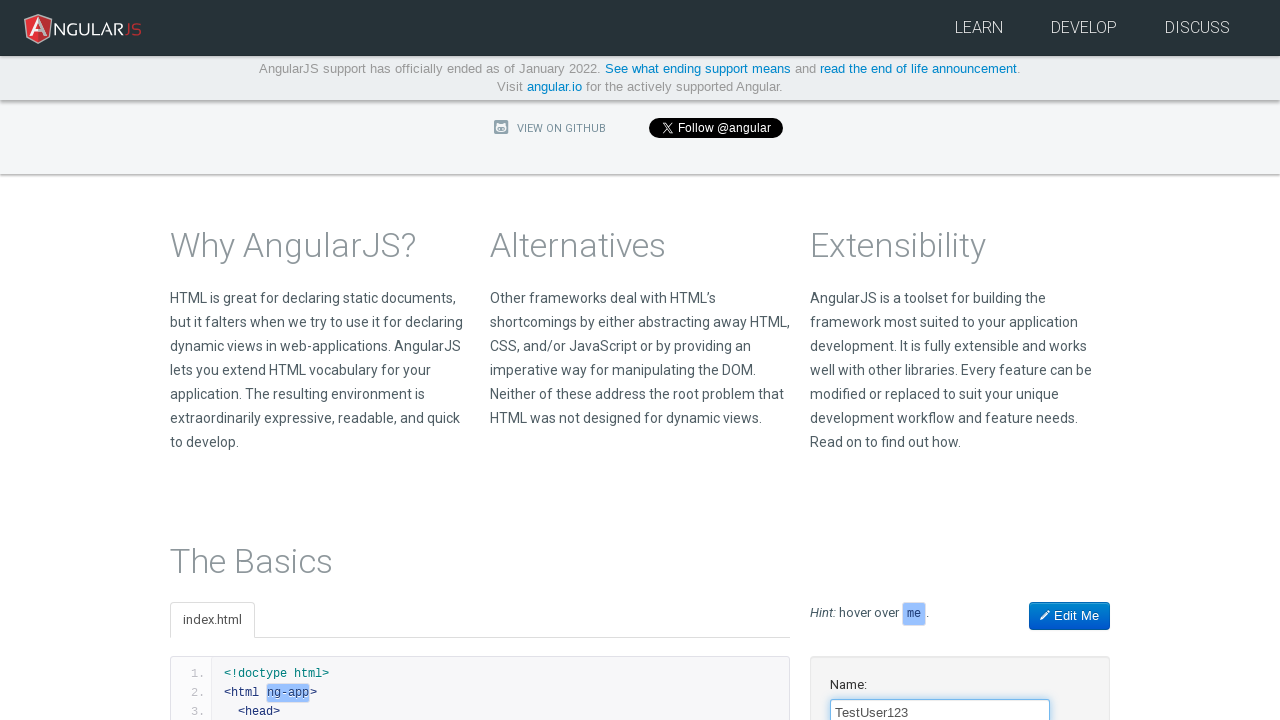